Tests radio button functionality by iterating through a group of radio buttons and clicking each one to verify they can be selected.

Starting URL: http://echoecho.com/htmlforms10.htm

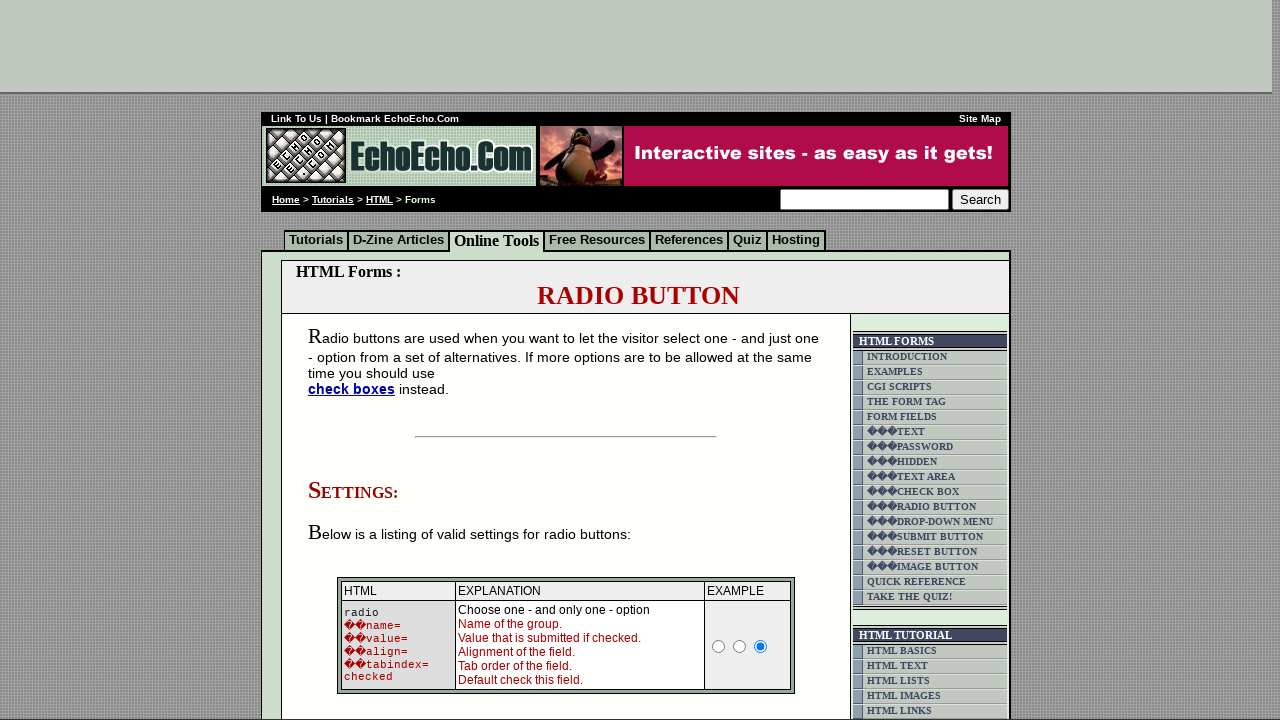

Navigated to http://echoecho.com/htmlforms10.htm and waited for radio button group to load
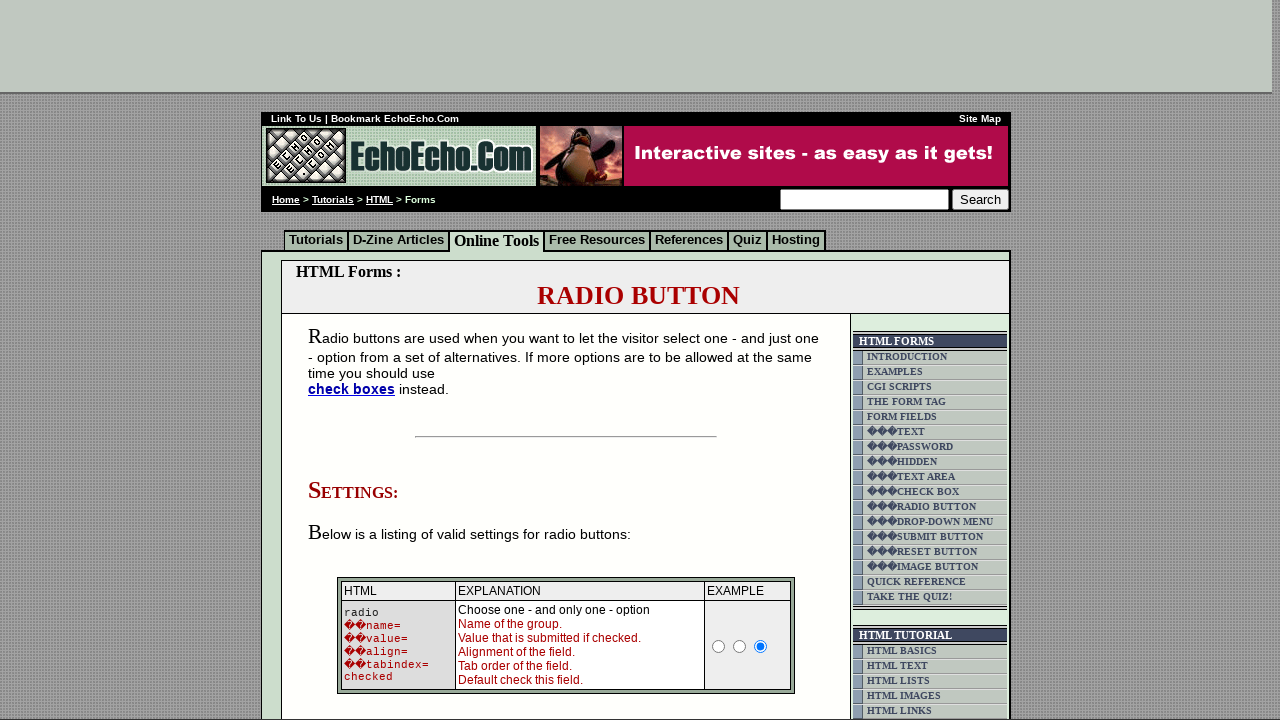

Located all radio buttons in group1
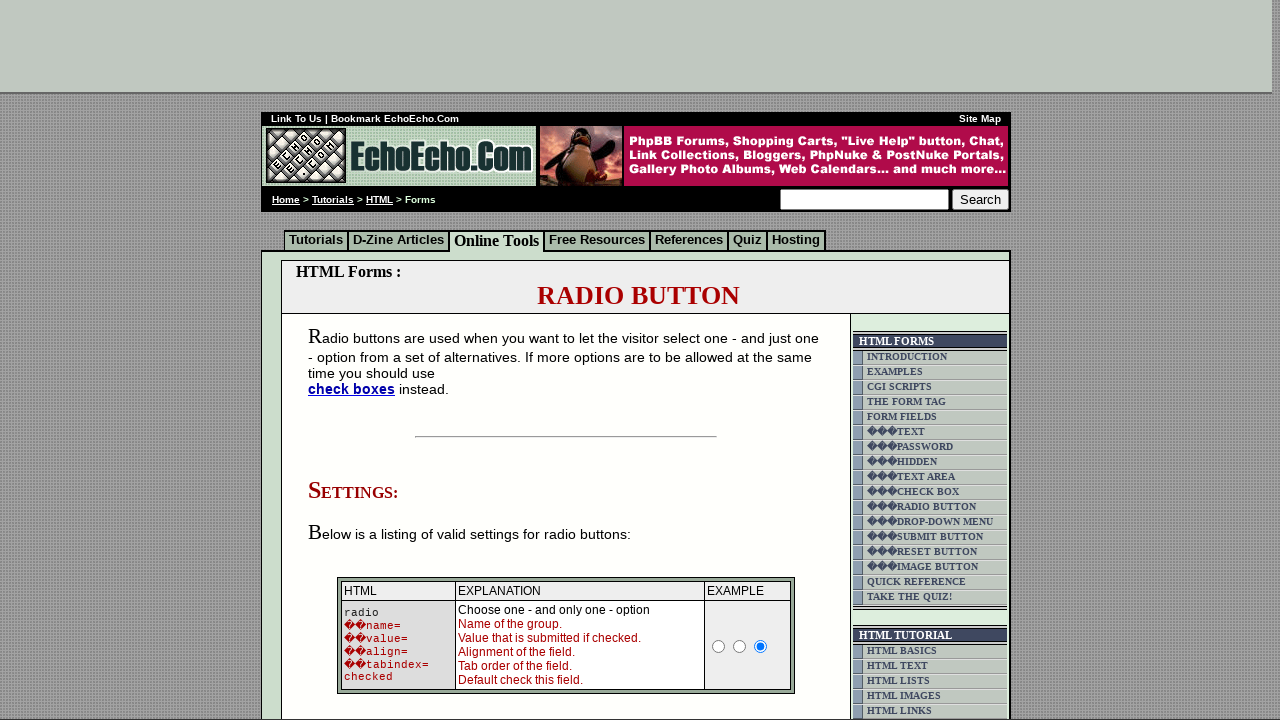

Found 3 radio buttons in the group
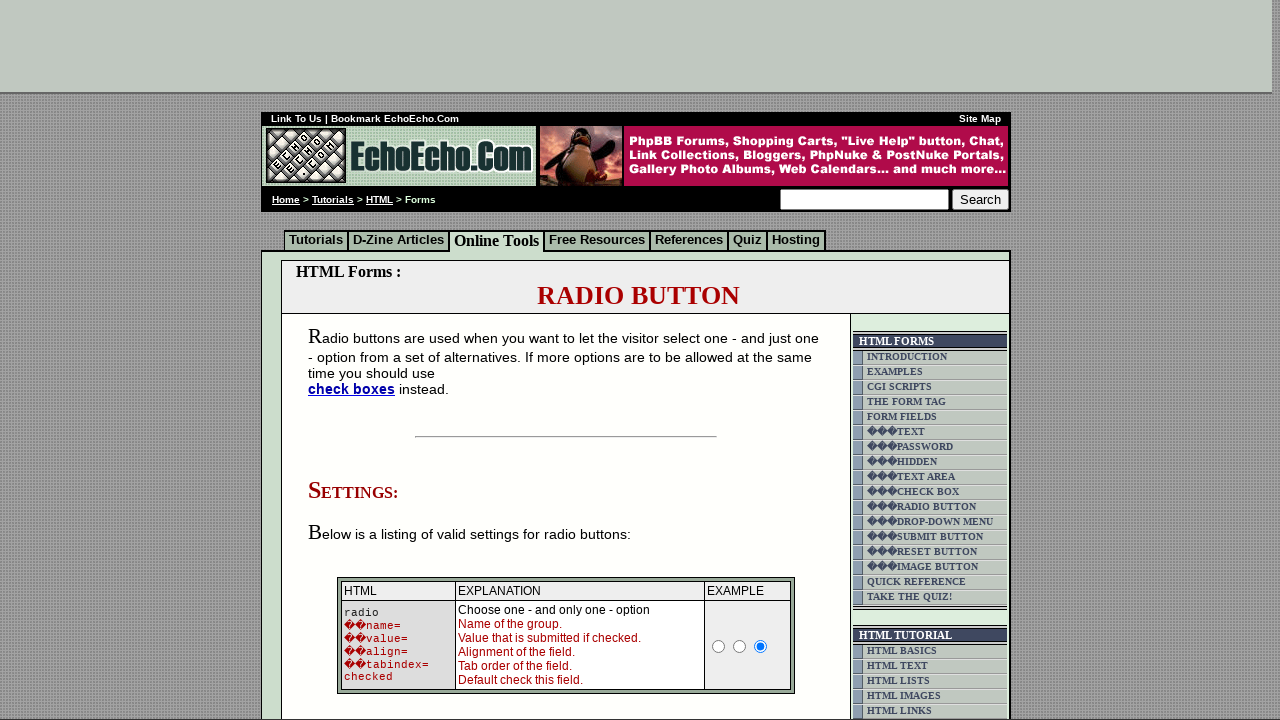

Clicked radio button 1 of 3 at (356, 360) on input[name='group1'] >> nth=0
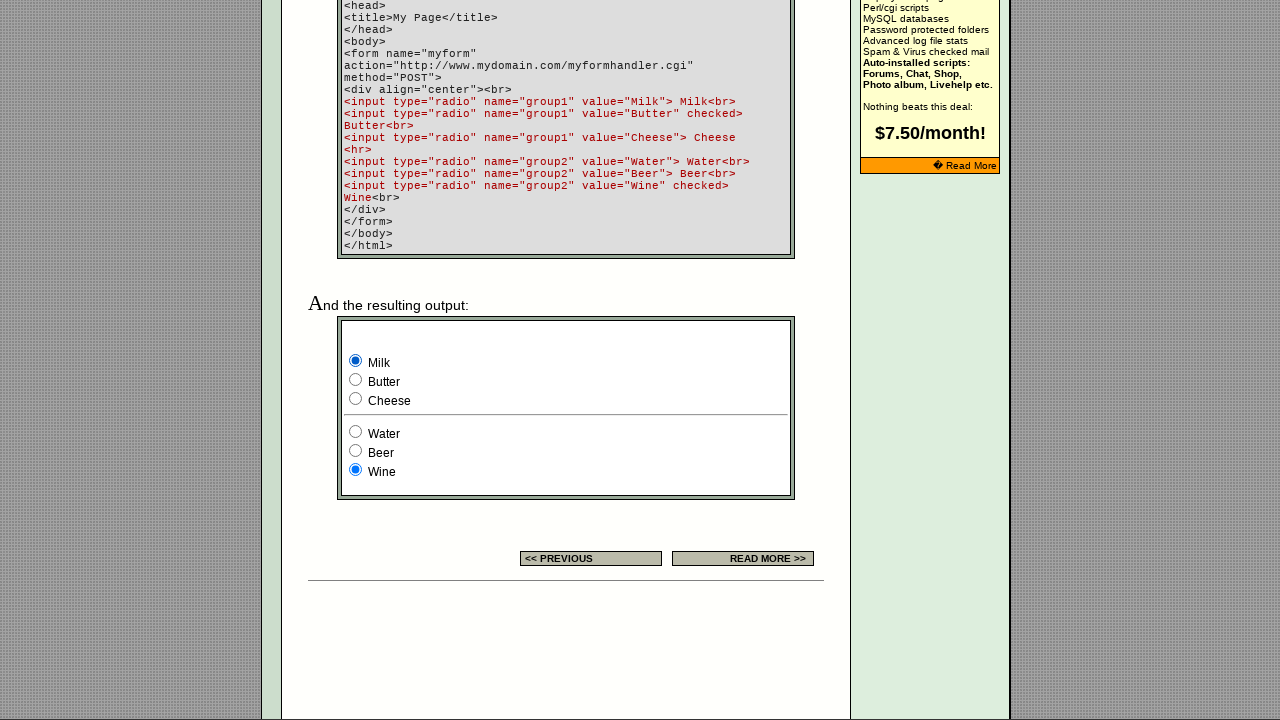

Waited 200ms for radio button 1 selection to register
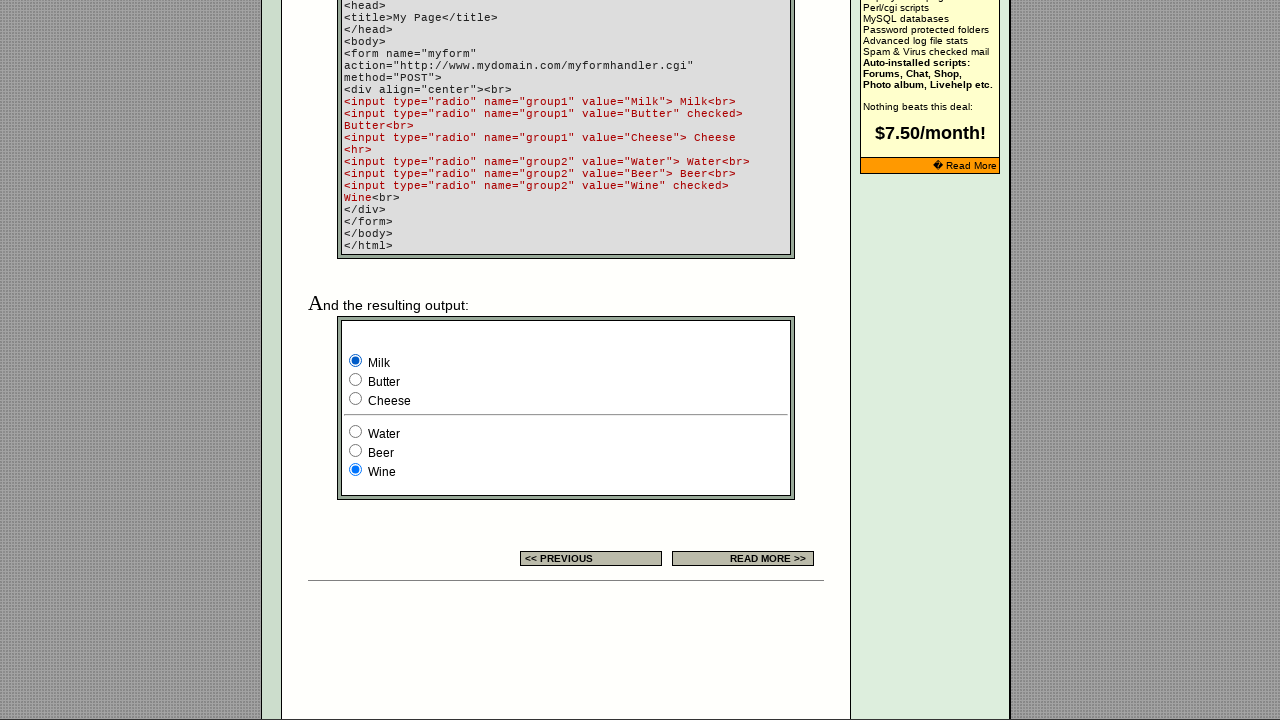

Clicked radio button 2 of 3 at (356, 380) on input[name='group1'] >> nth=1
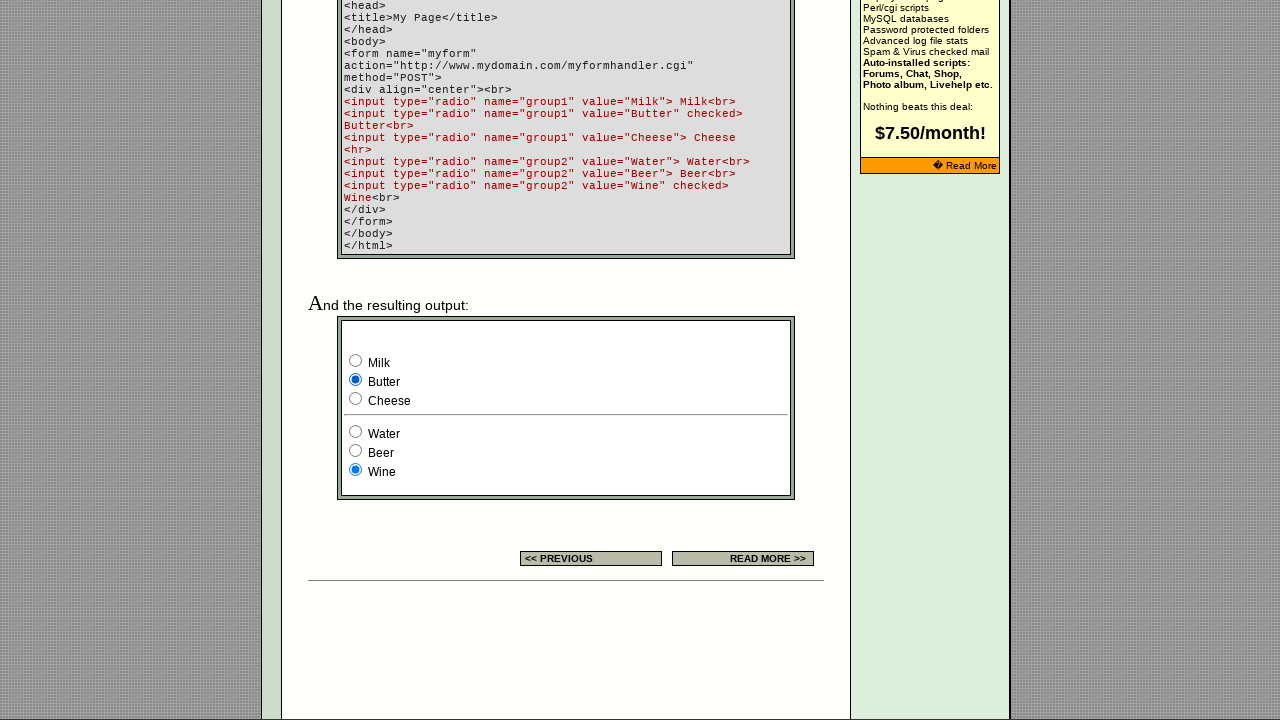

Waited 200ms for radio button 2 selection to register
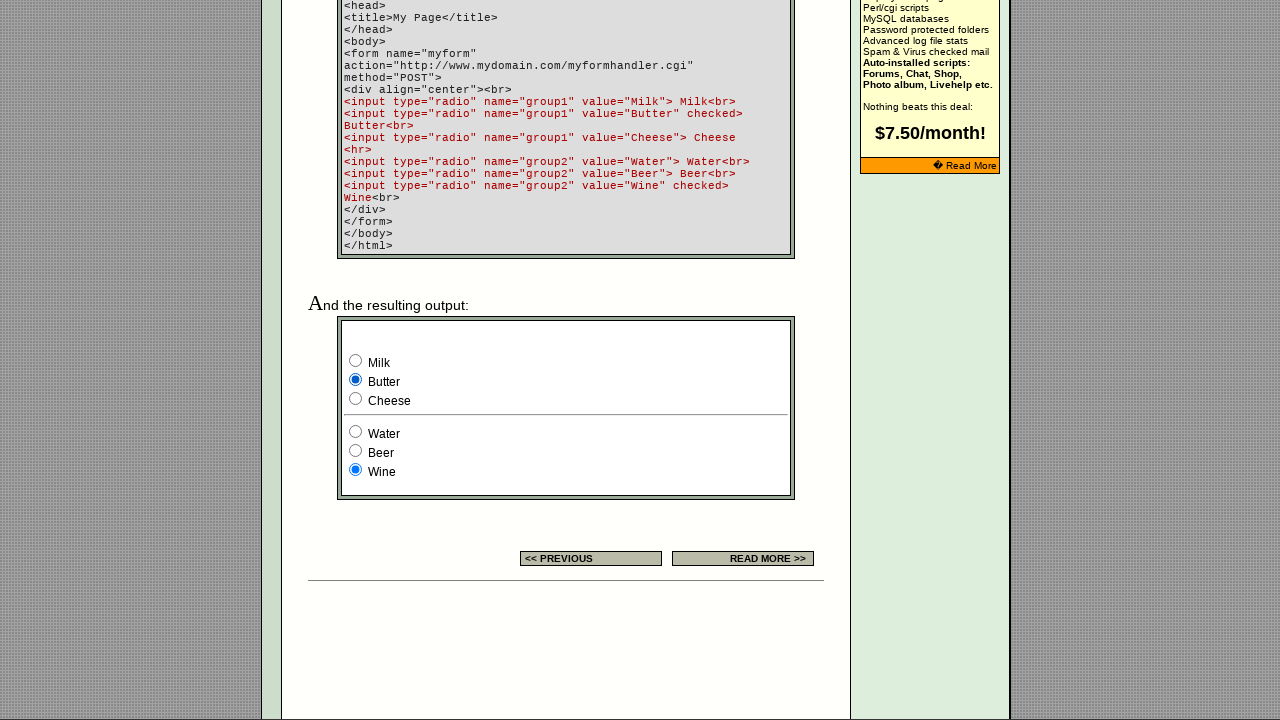

Clicked radio button 3 of 3 at (356, 398) on input[name='group1'] >> nth=2
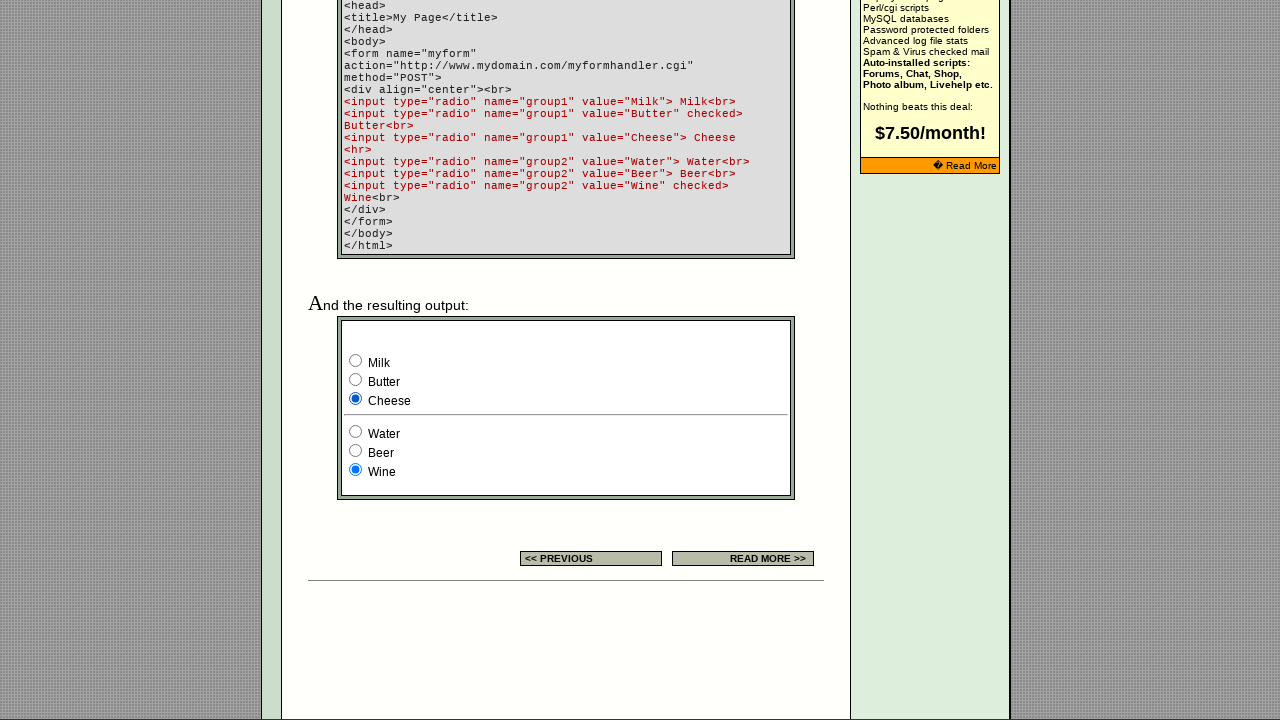

Waited 200ms for radio button 3 selection to register
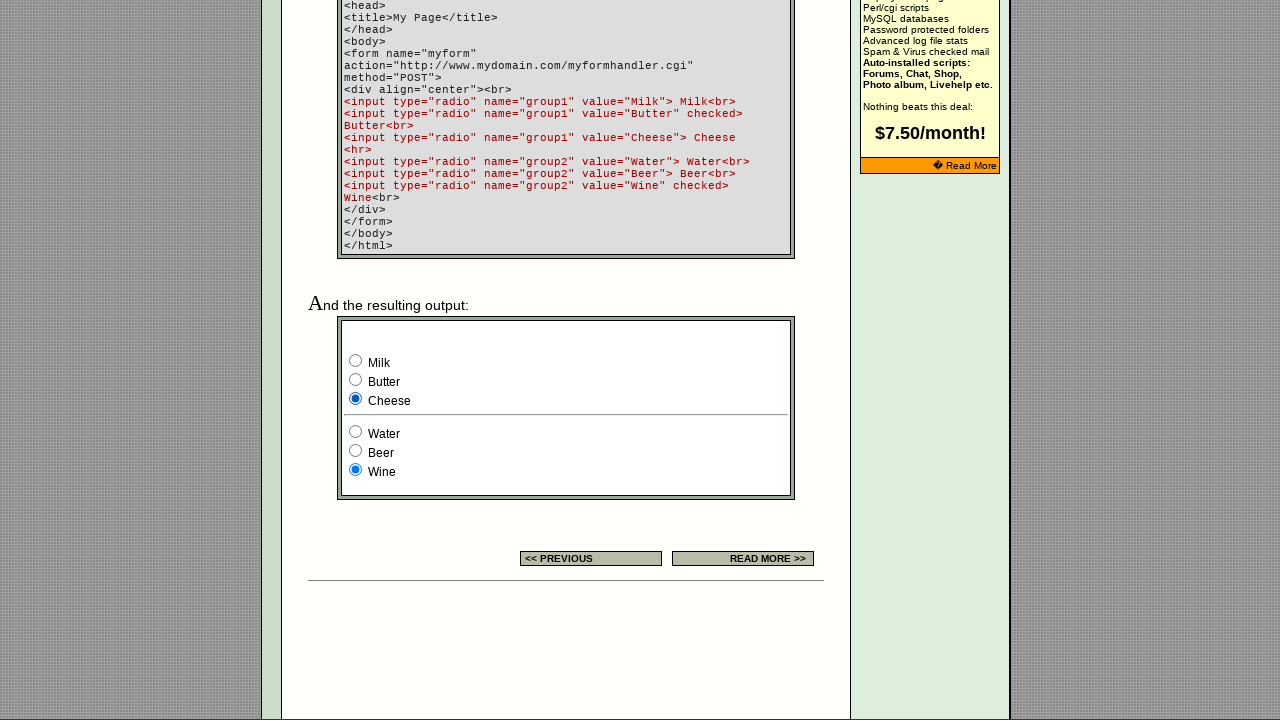

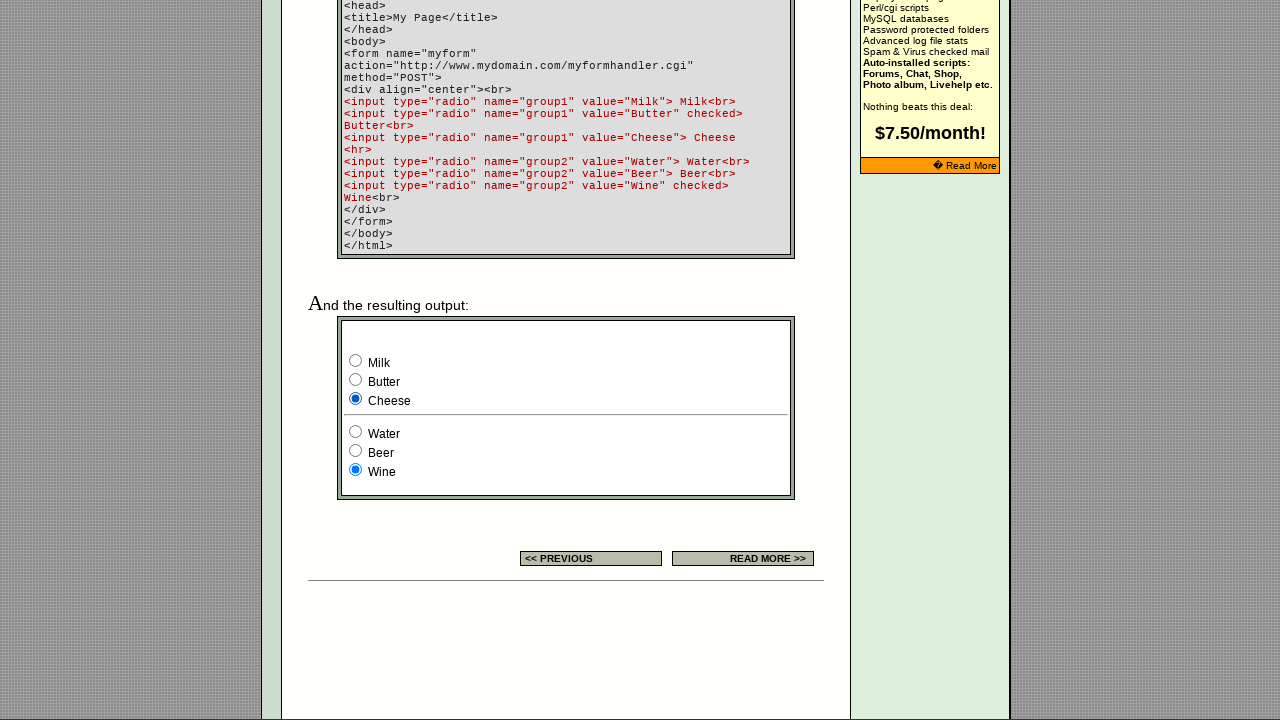